Tests random user generator website by clicking on name and email fields to display user information

Starting URL: https://randomuser.me/

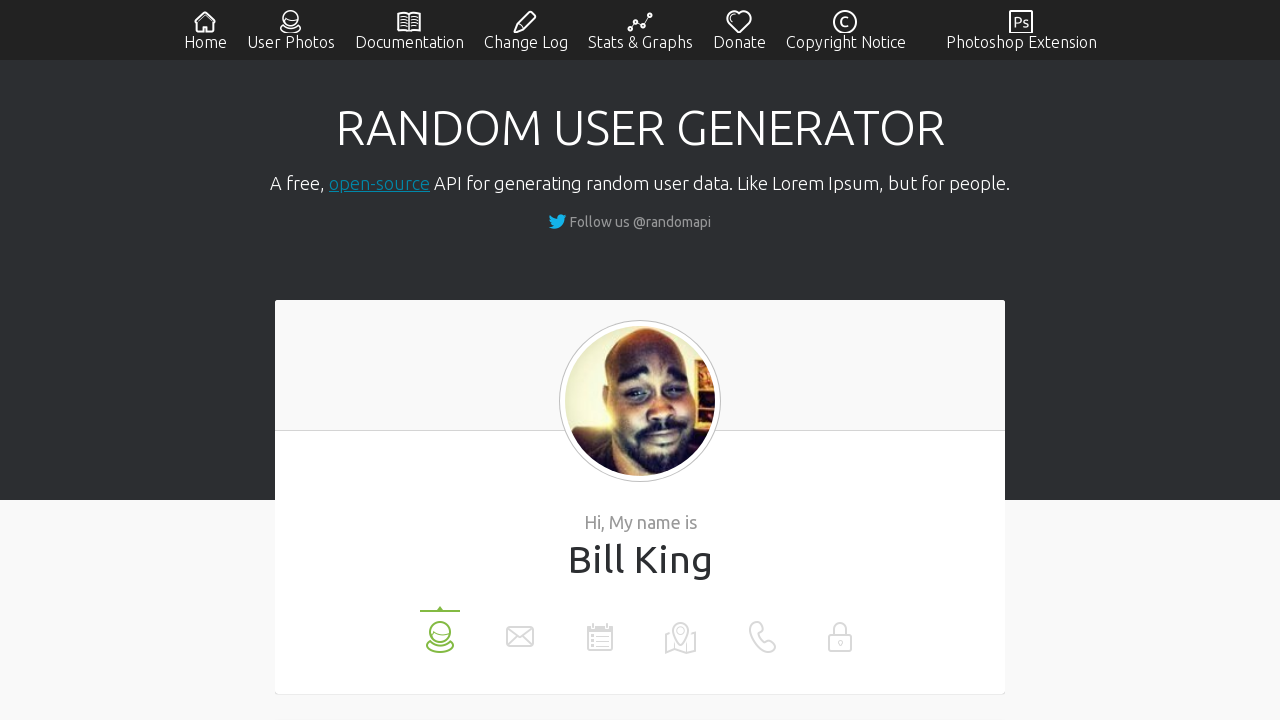

Navigated to random user generator website
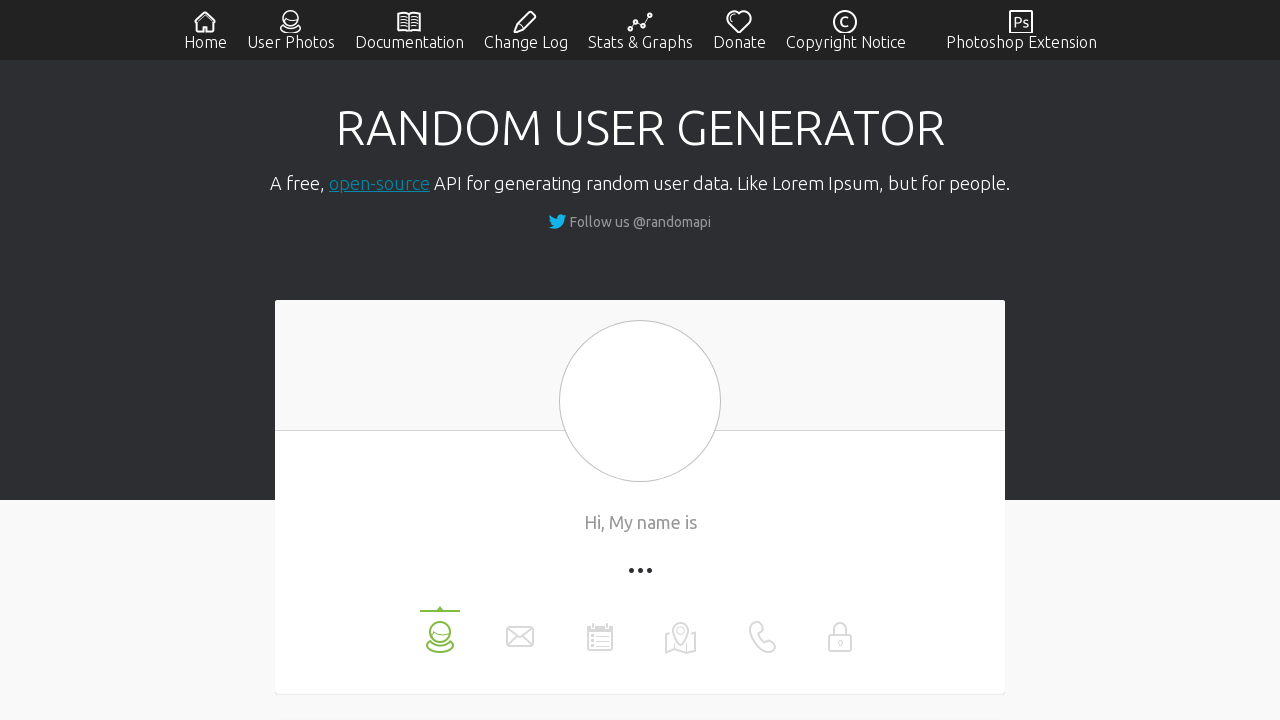

Clicked on name field to display user name at (440, 630) on xpath=//li[@data-label='name']
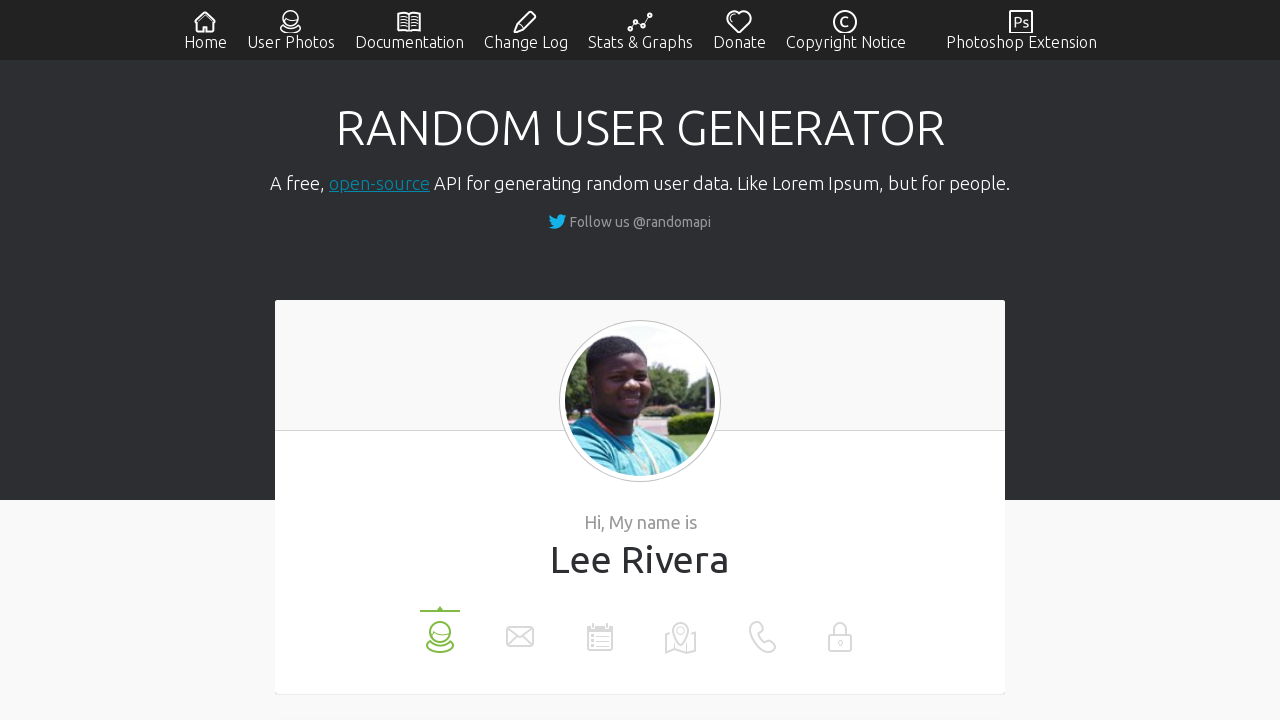

Waited for name value to load
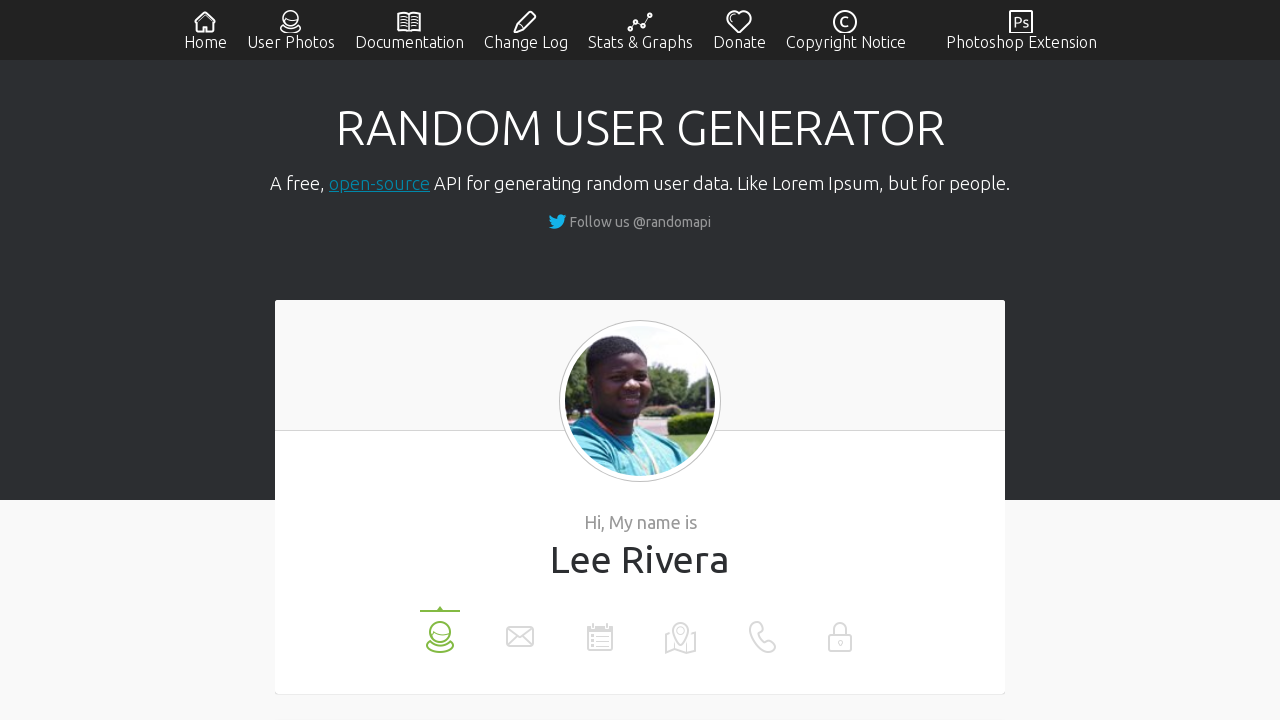

Retrieved name value: Lee Rivera
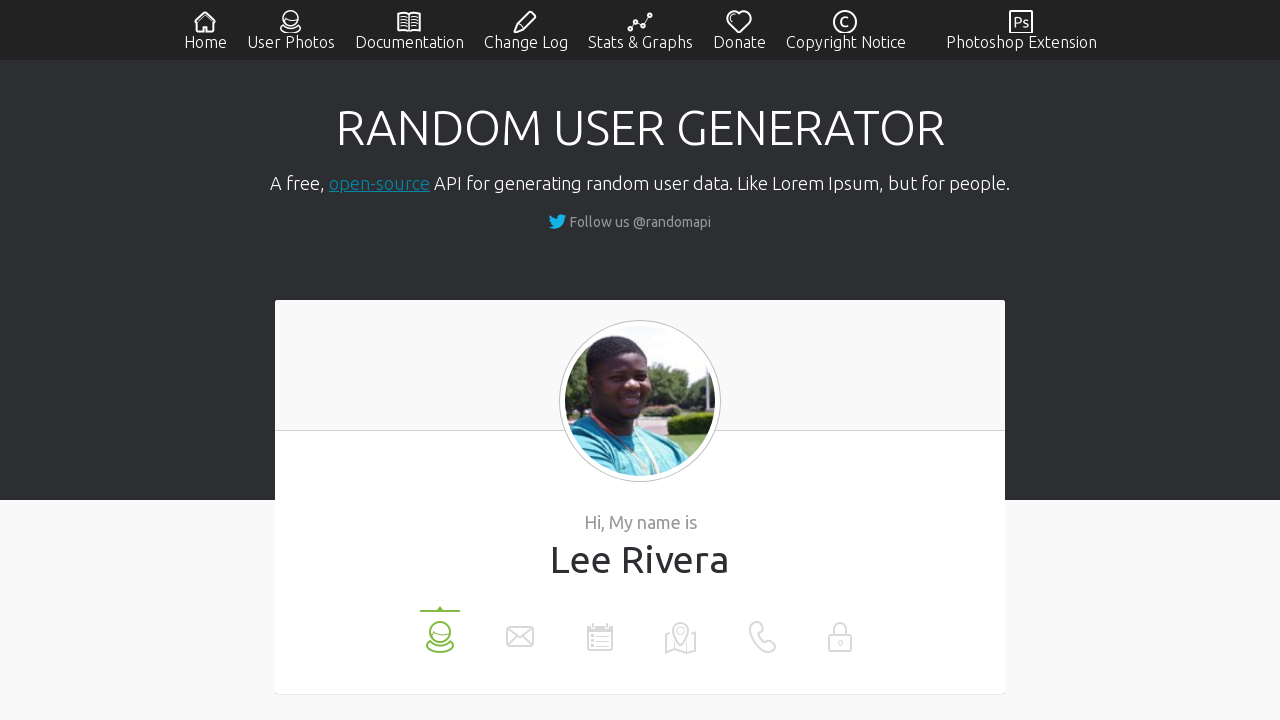

Clicked on email field to display user email at (520, 630) on xpath=//li[@data-label='email']
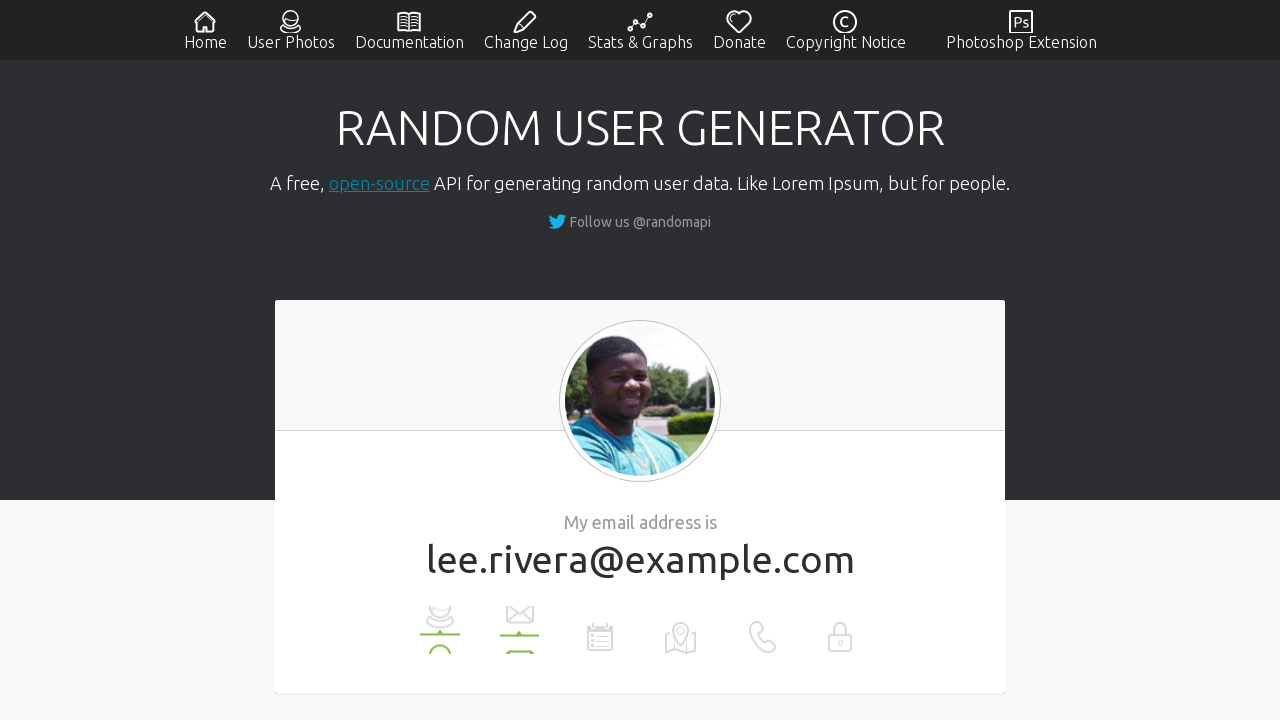

Waited for email value to load
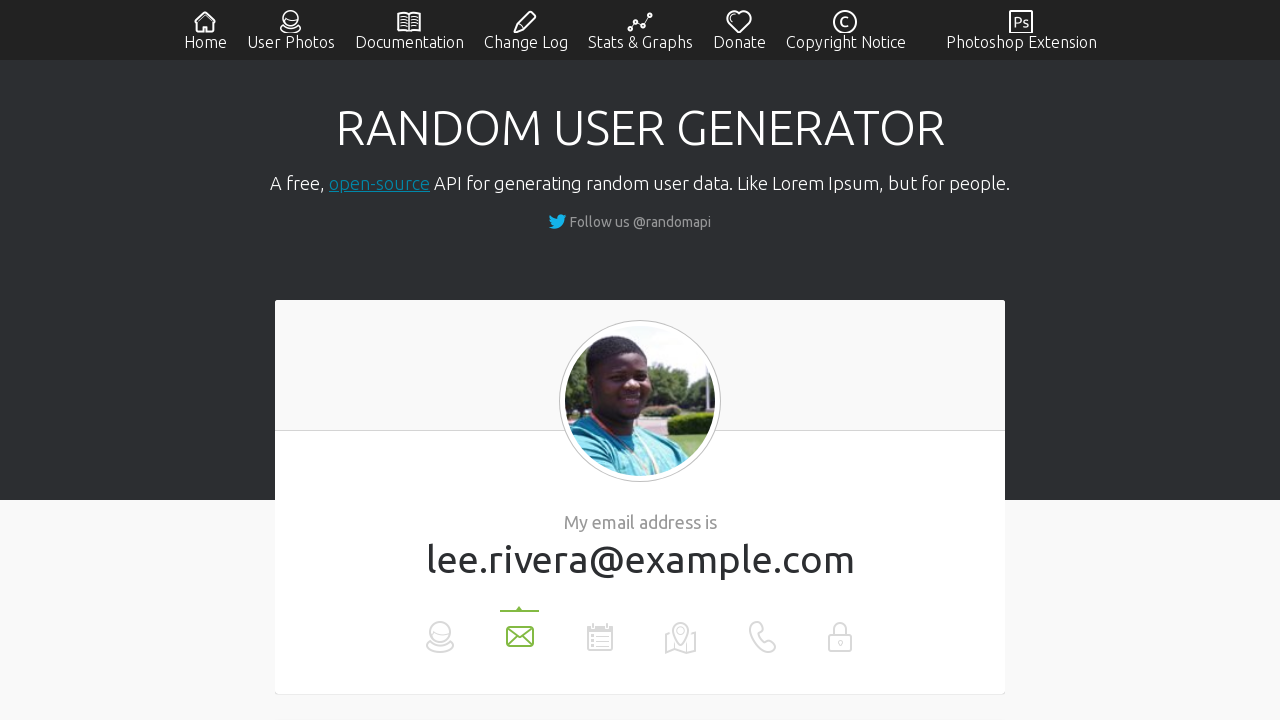

Retrieved email value: lee.rivera@example.com
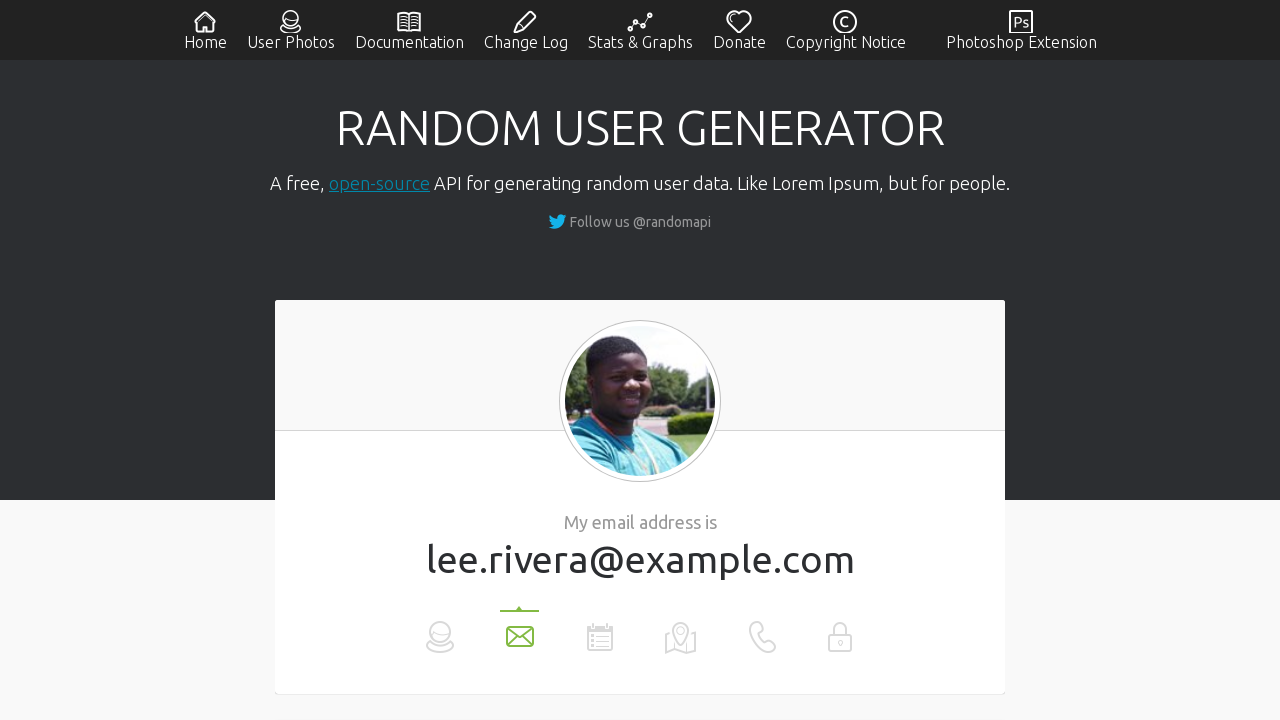

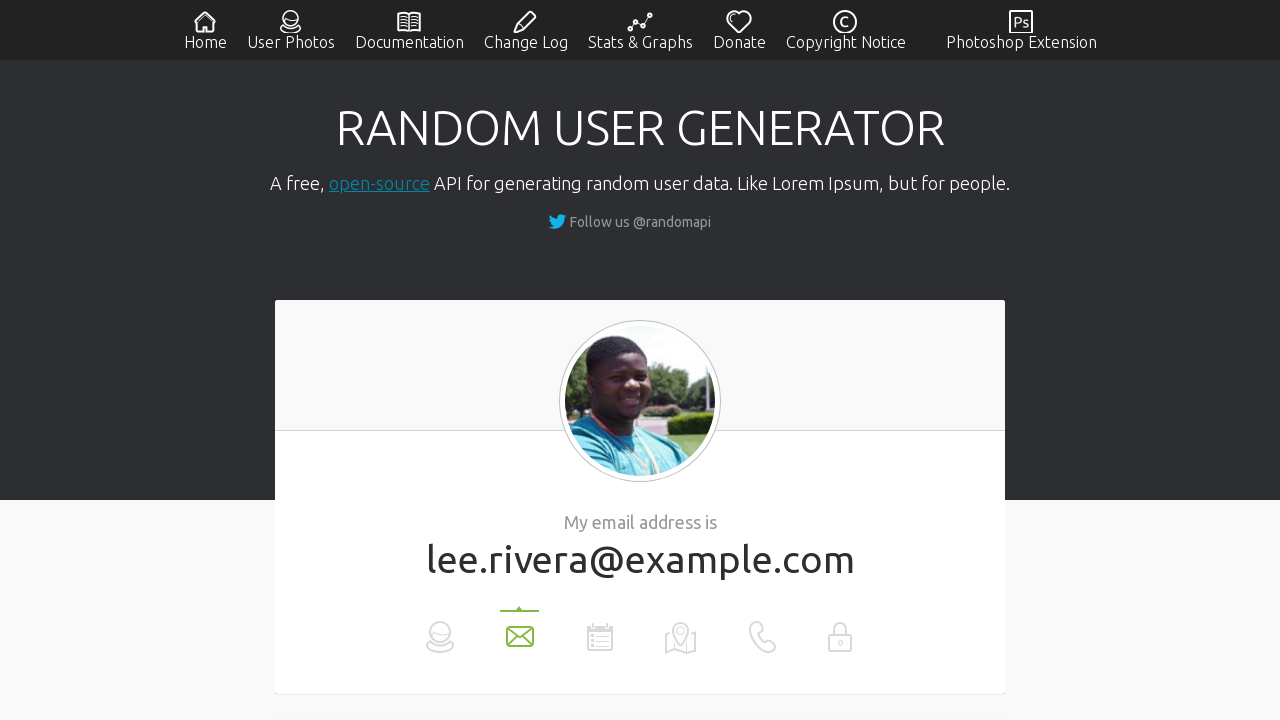